Tests checkbox functionality by selecting all unselected checkboxes and verifying all are checked.

Starting URL: https://qa-practice.netlify.app/checkboxes

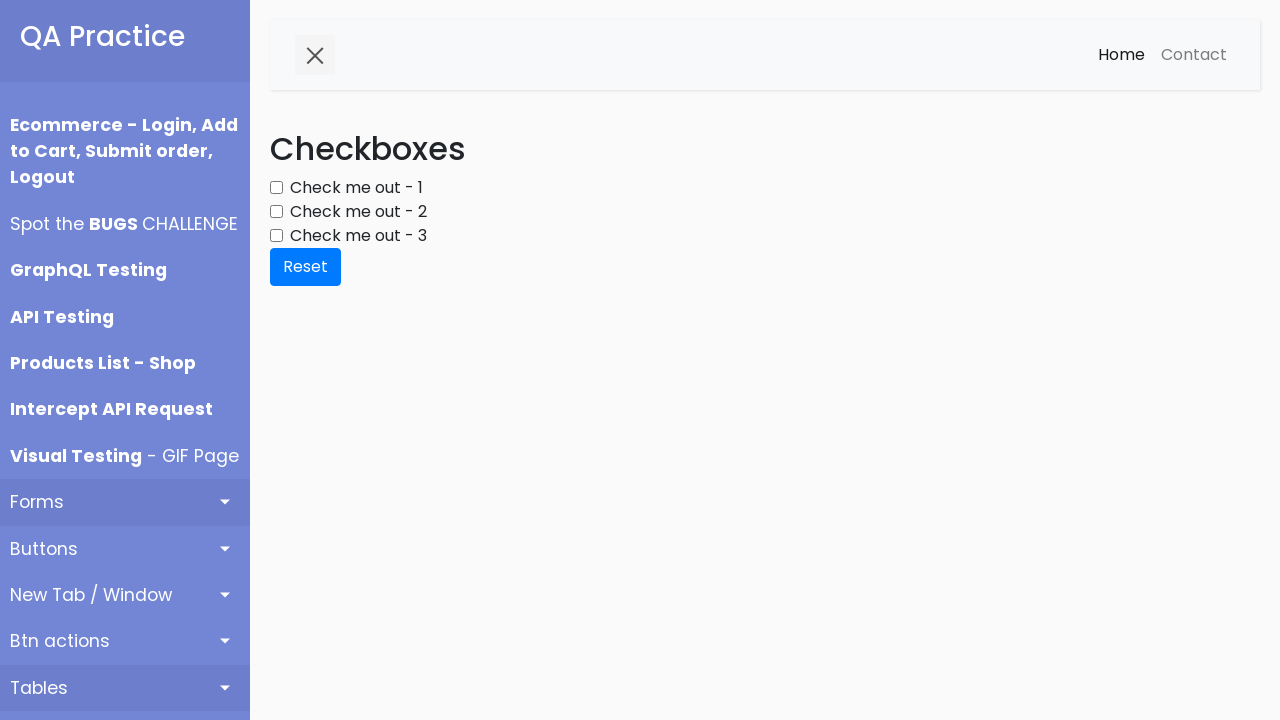

Navigated to checkbox test page
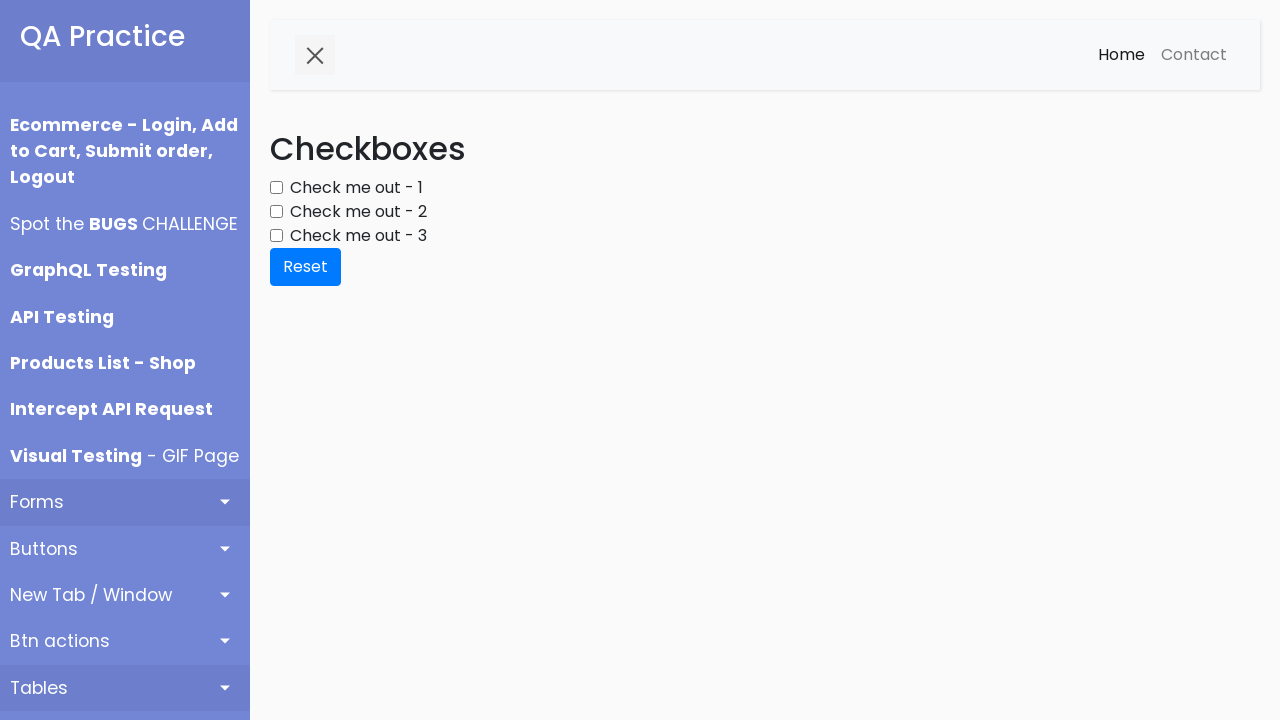

Located all checkboxes on the page
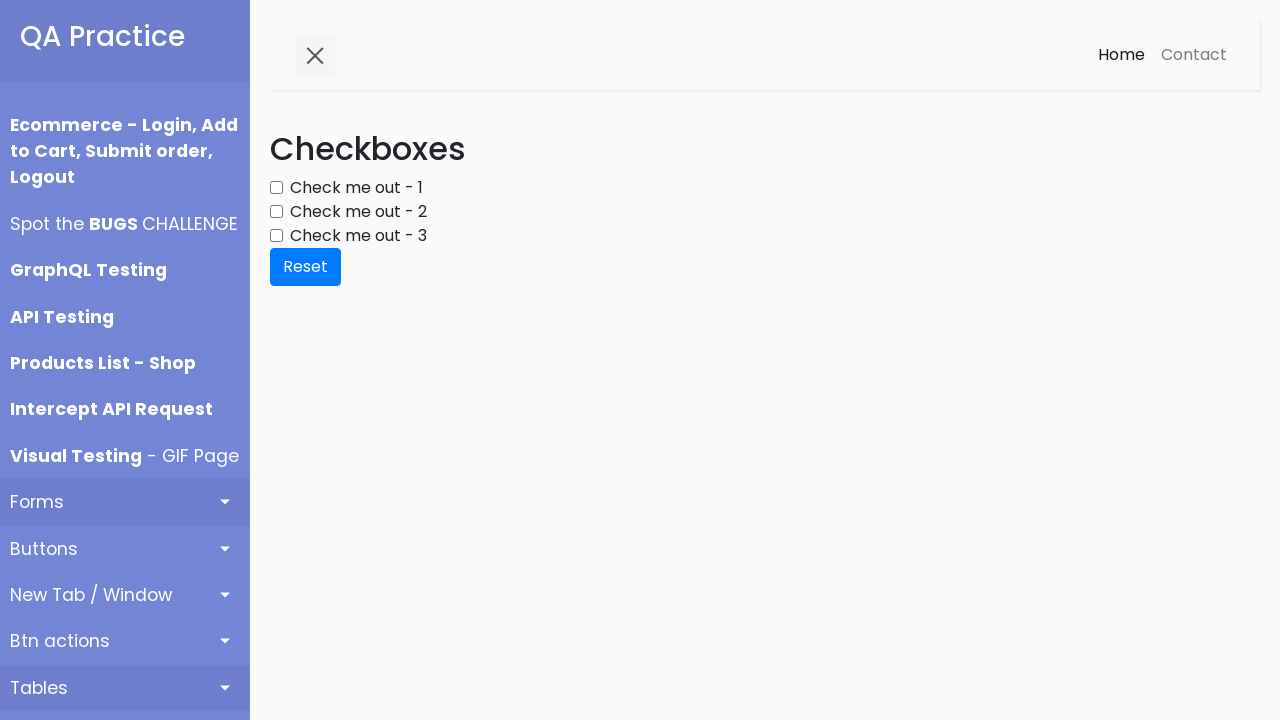

Found 3 checkboxes total
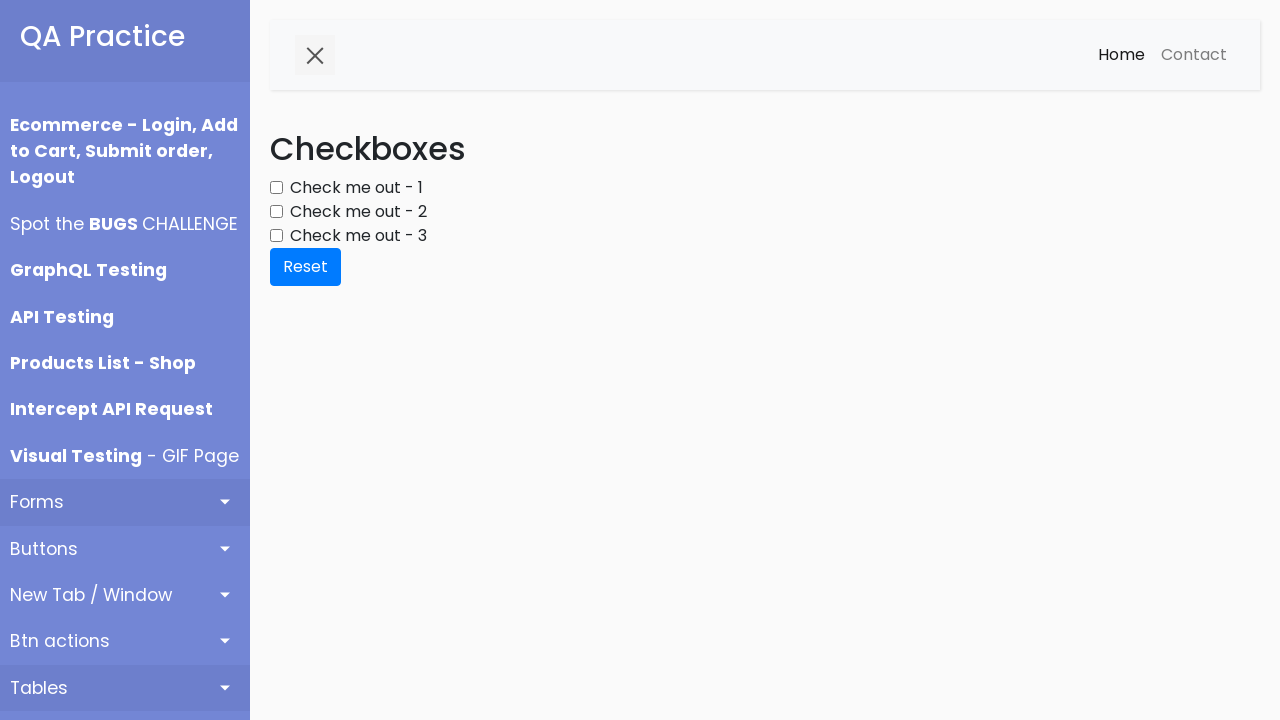

Clicked unchecked checkbox 0 at (276, 188) on div.form-group input[type='checkbox'] >> nth=0
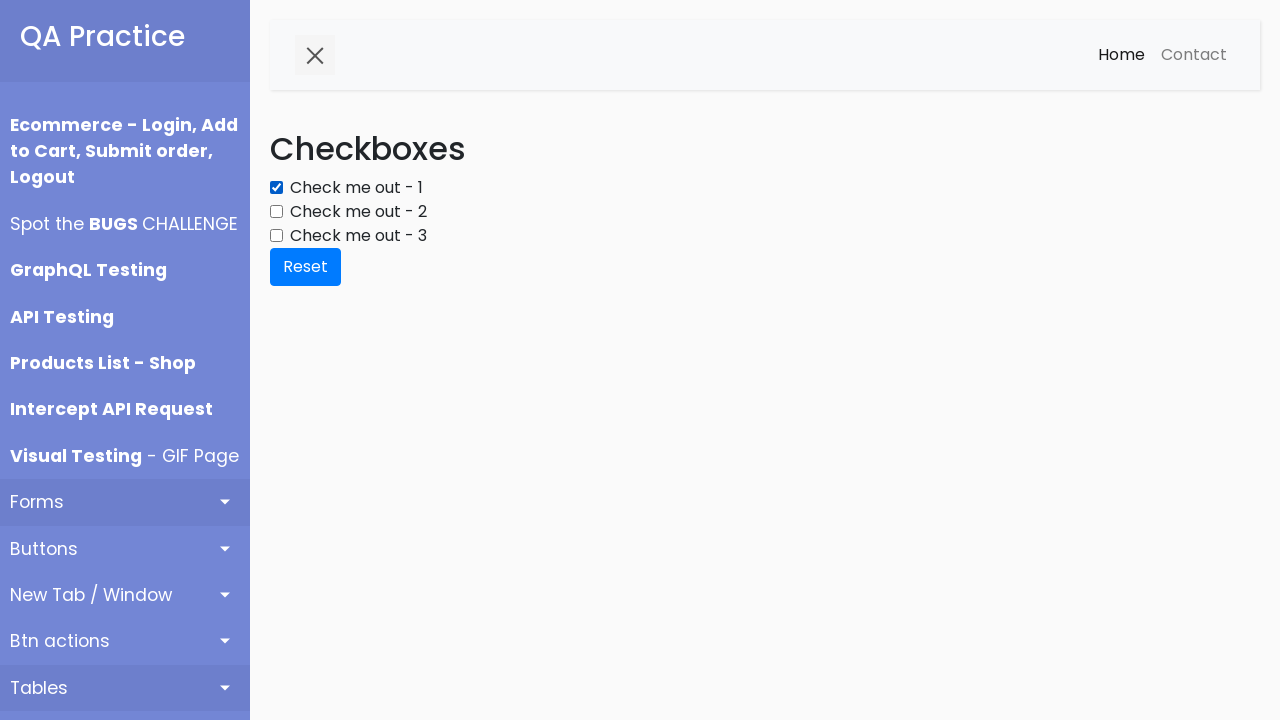

Clicked unchecked checkbox 1 at (276, 212) on div.form-group input[type='checkbox'] >> nth=1
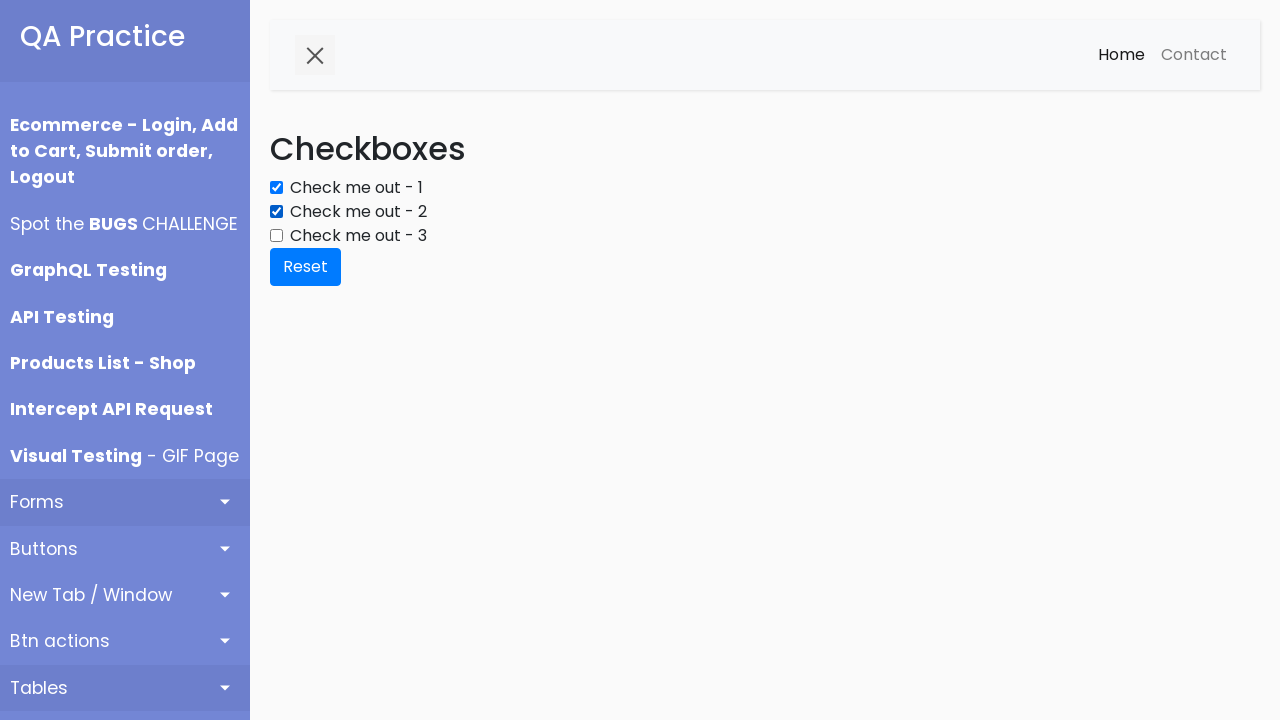

Clicked unchecked checkbox 2 at (276, 236) on div.form-group input[type='checkbox'] >> nth=2
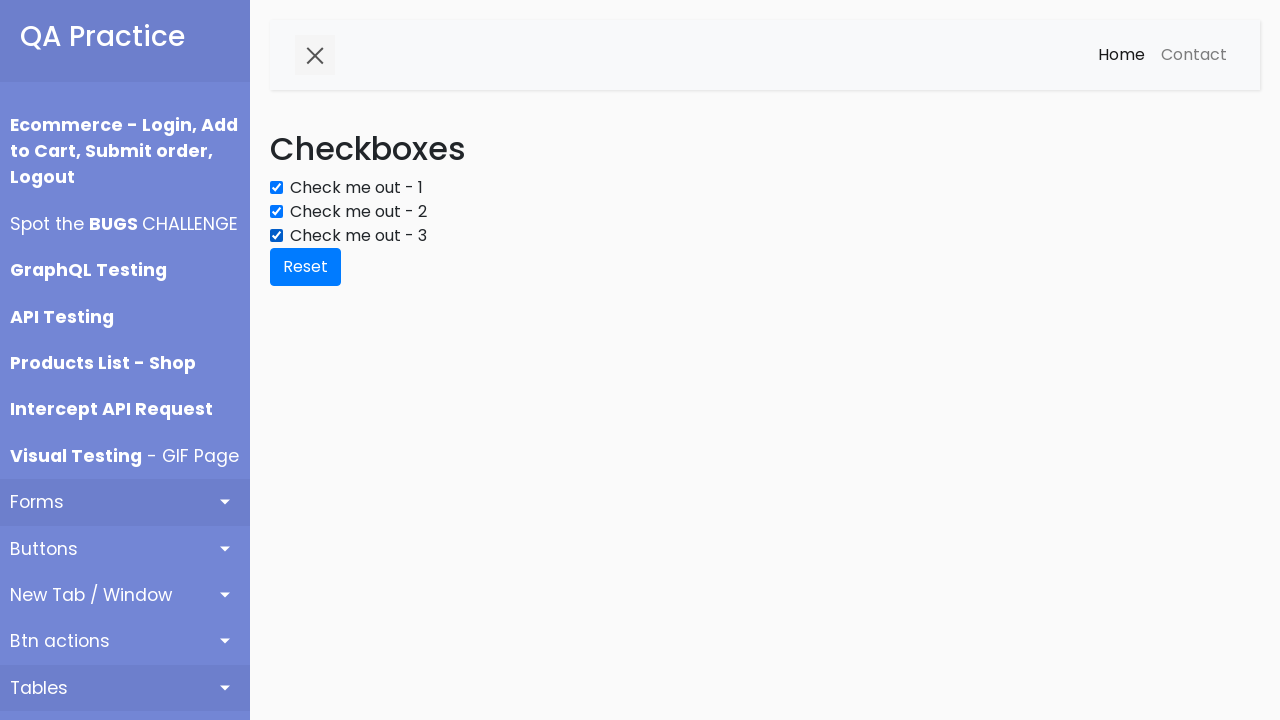

Verified checkbox 0 is checked
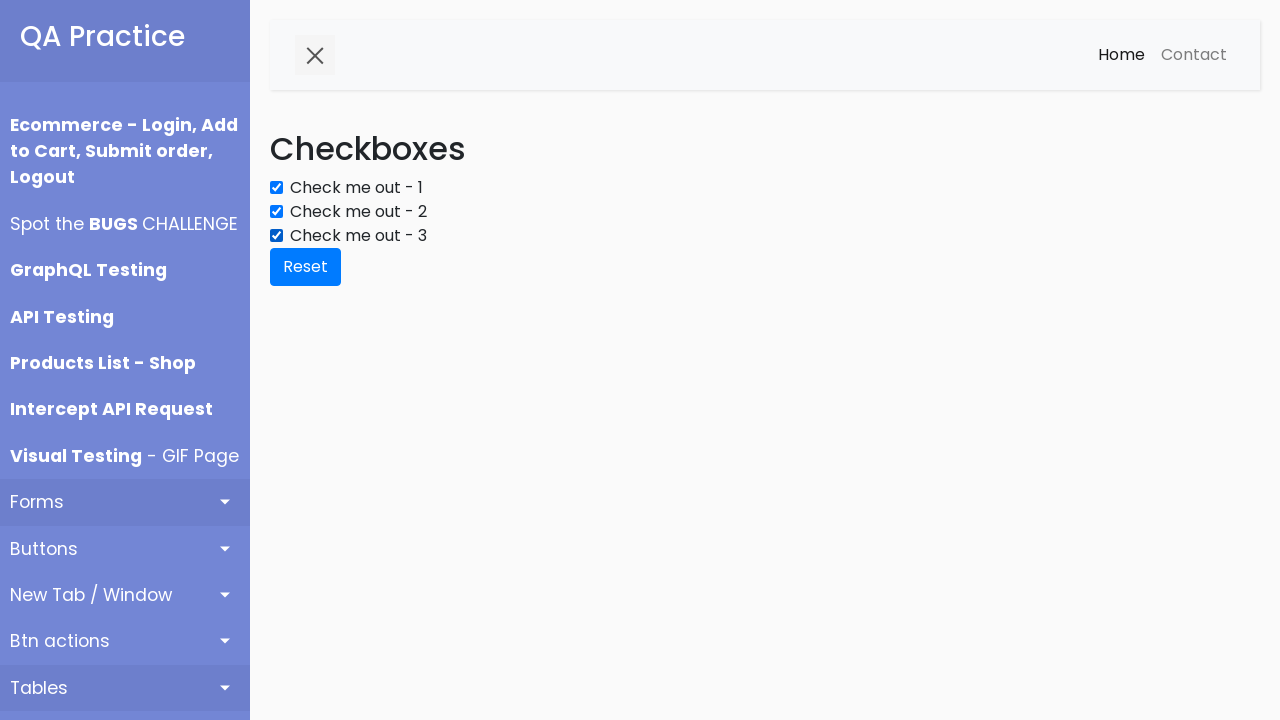

Verified checkbox 1 is checked
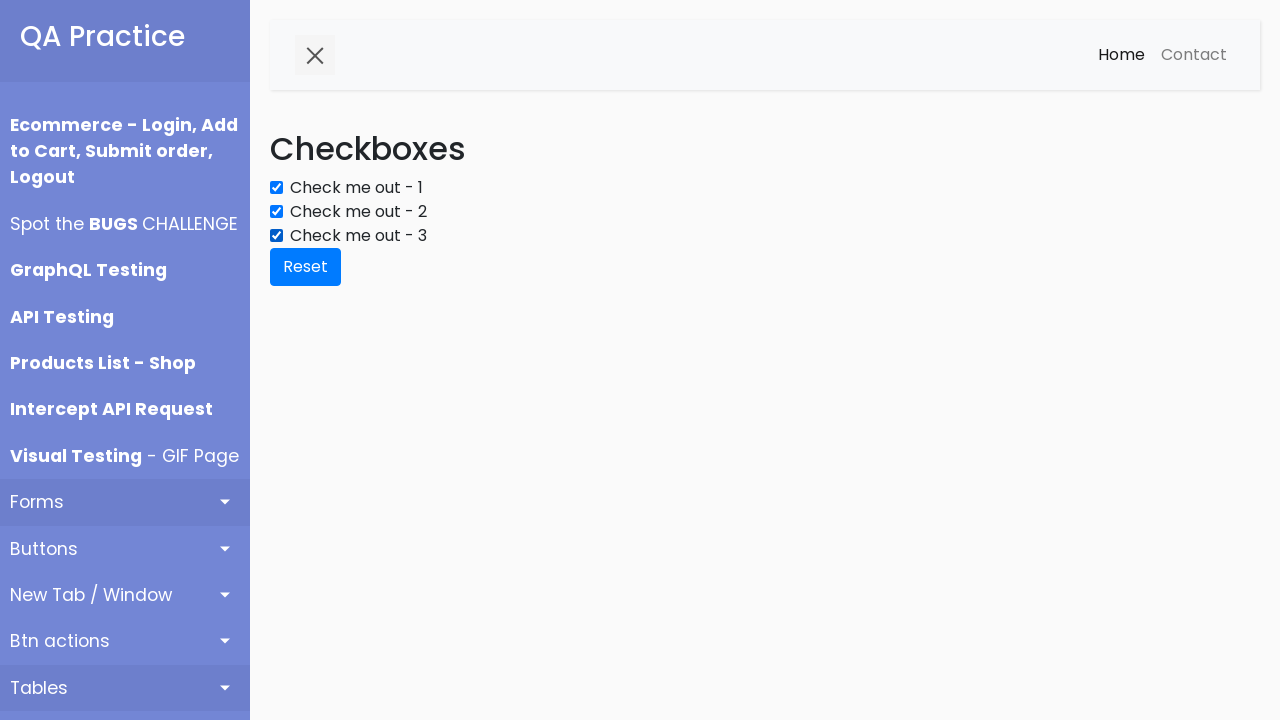

Verified checkbox 2 is checked
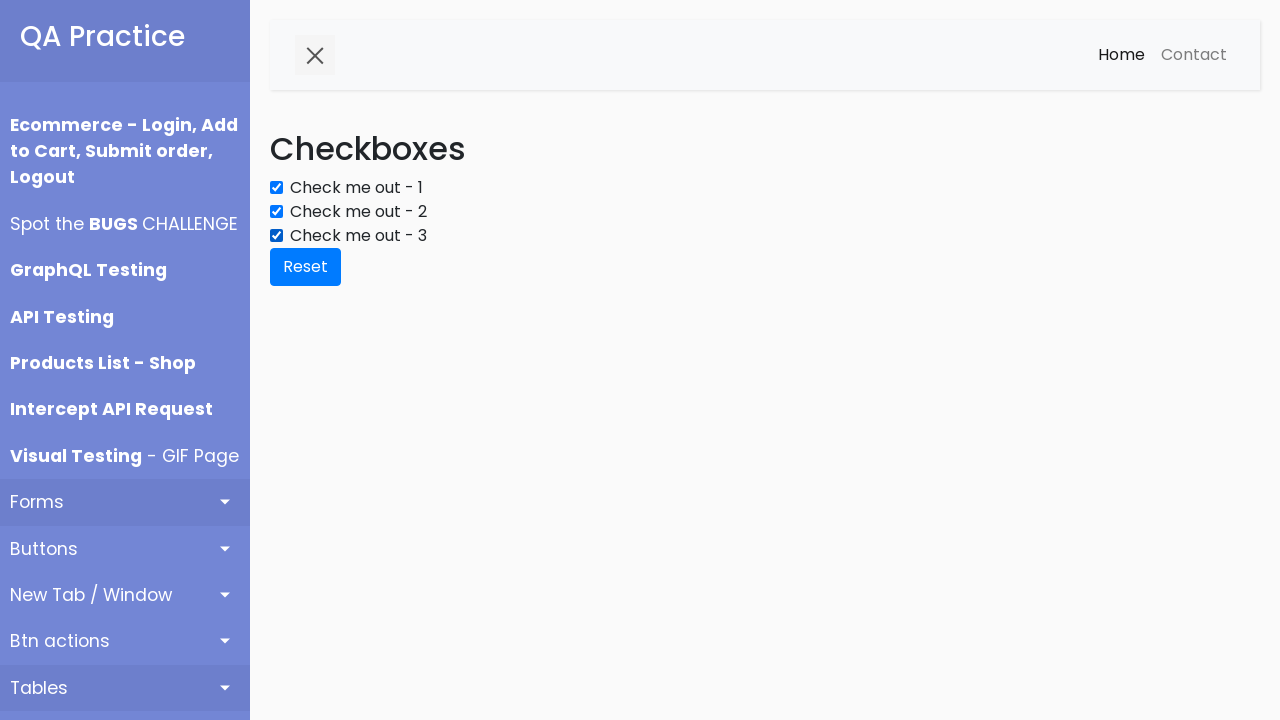

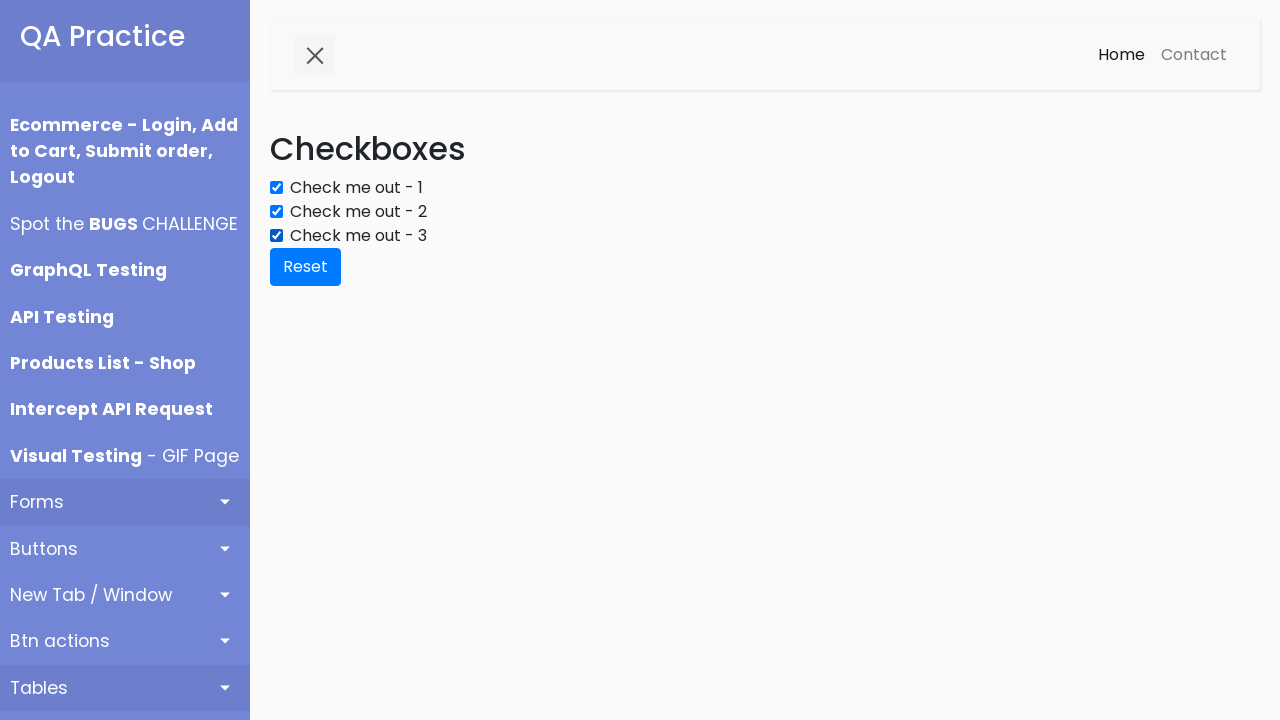